Navigates to GoDaddy homepage and verifies the page title and URL match expected values

Starting URL: https://www.godaddy.com/

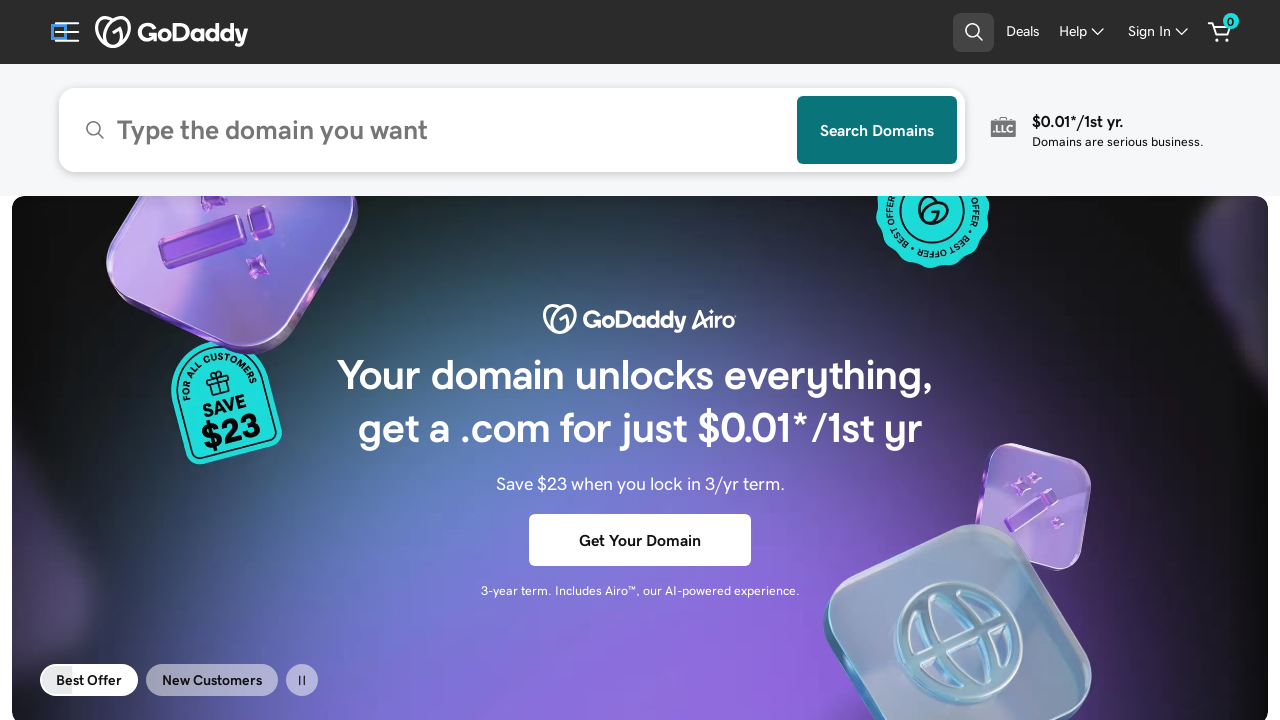

Waited for page to load completely (domcontentloaded)
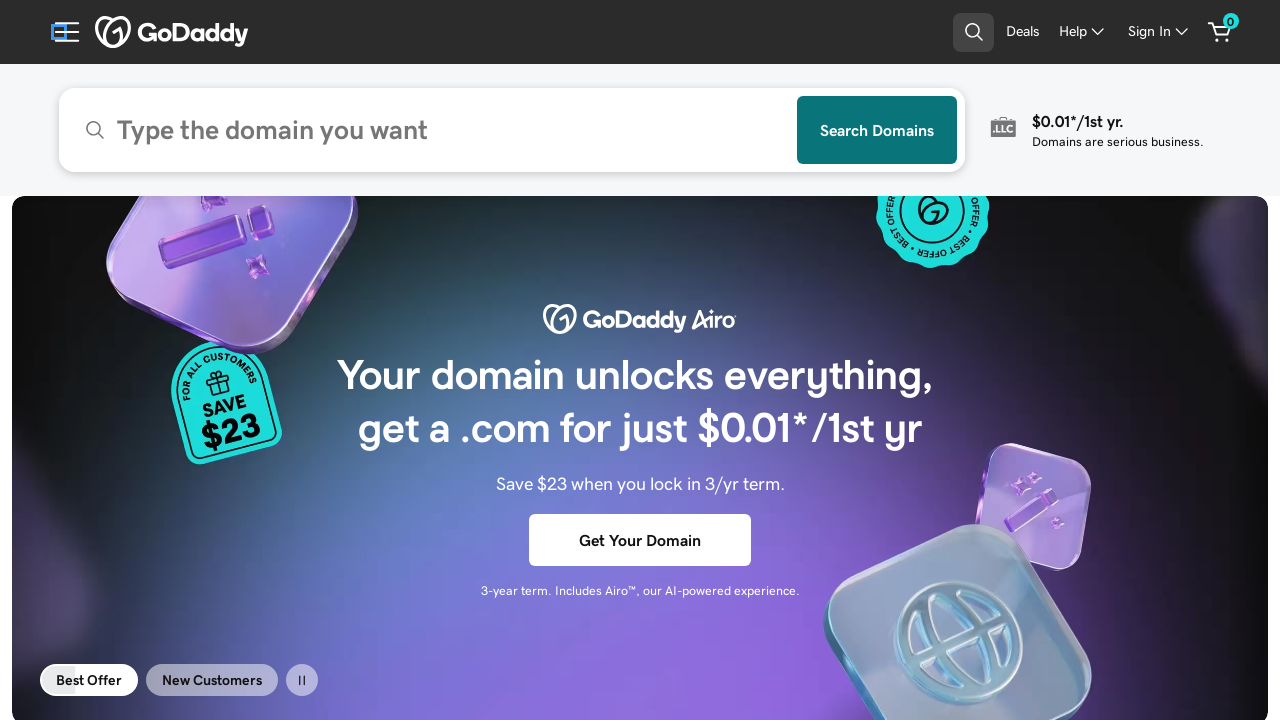

Retrieved page title
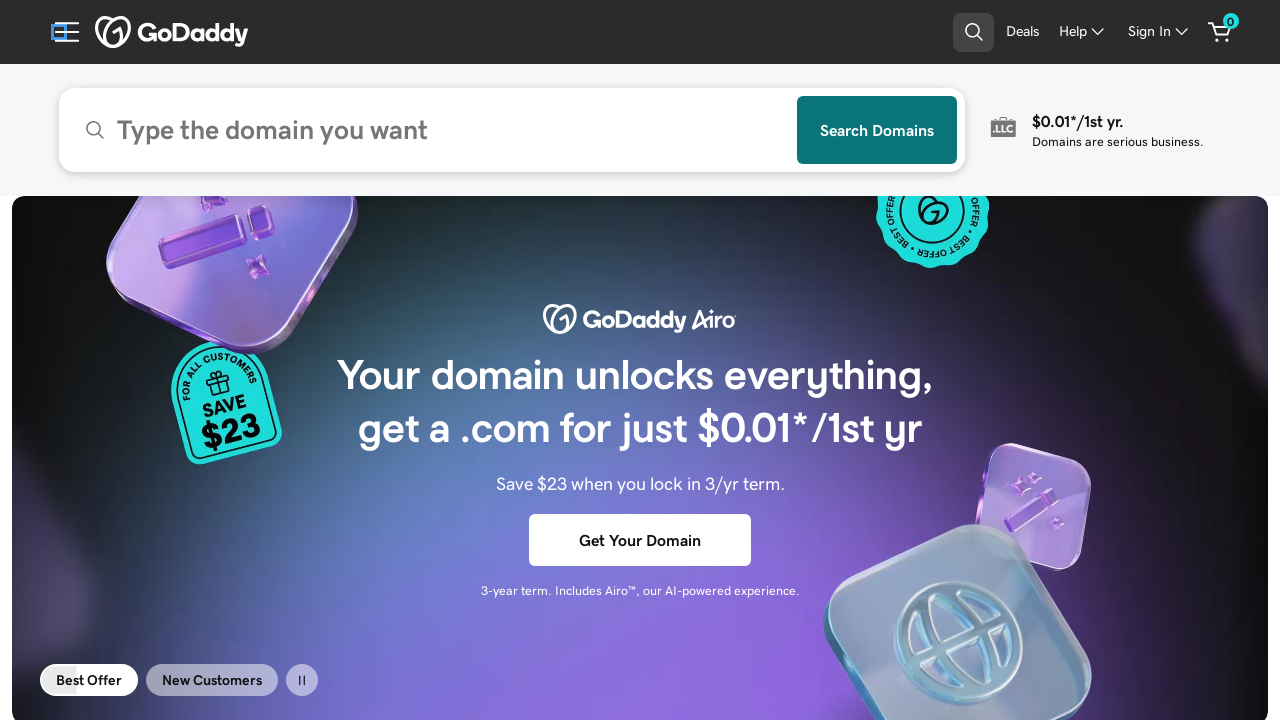

Title verification failed - expected 'Domain Names, Websites, Hosting & Online Marketing Tools - GoDaddy' but got 'GoDaddy Official Site: Get a Domain & Launch Your Website.'
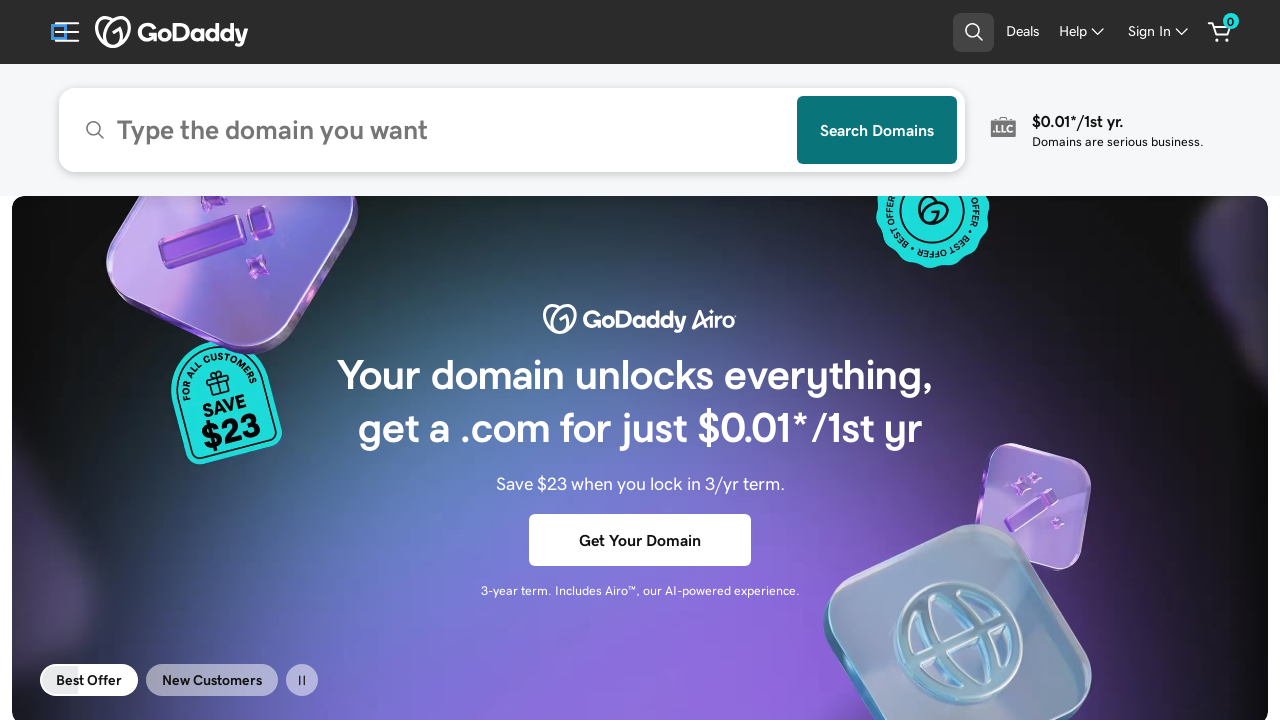

Retrieved current URL
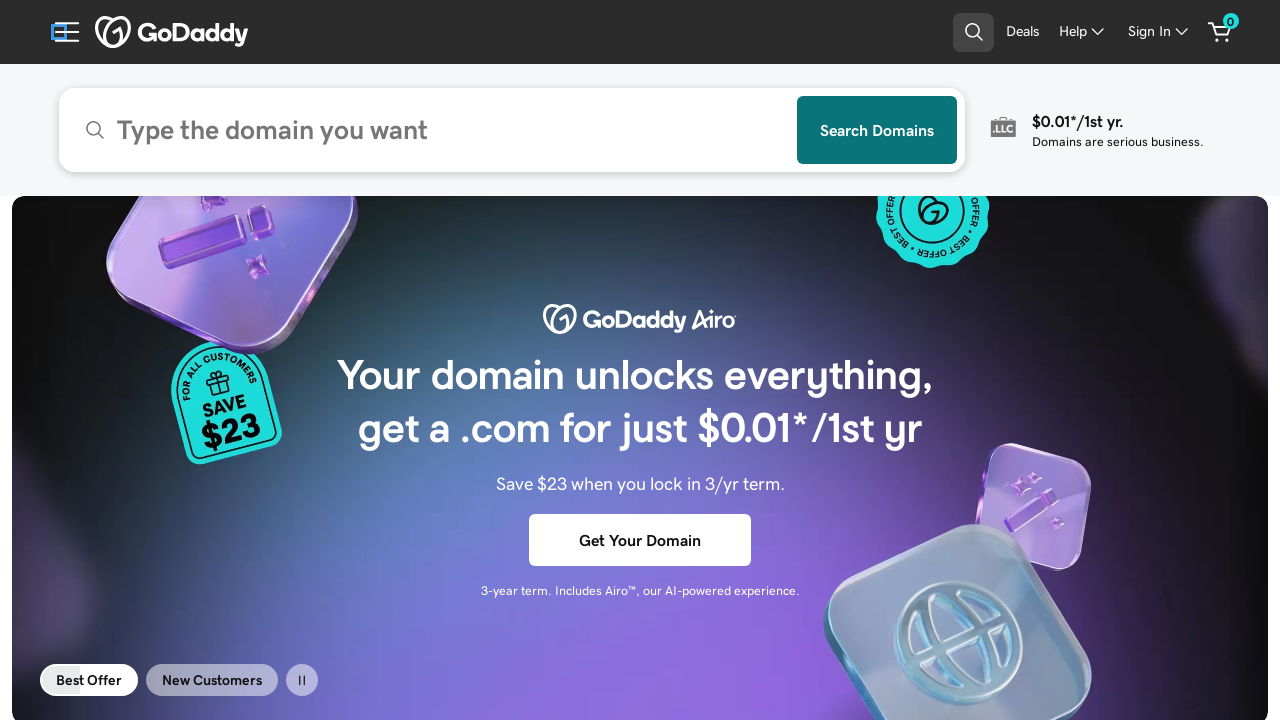

URL verification passed - matches expected value
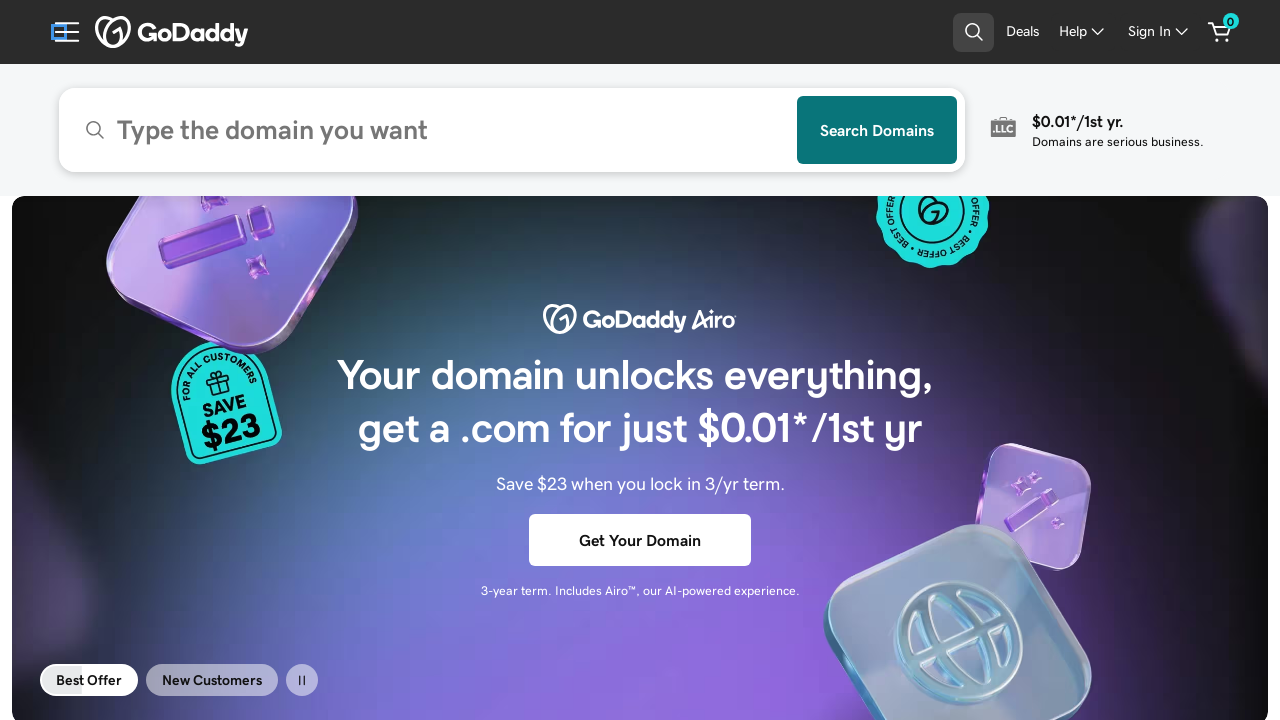

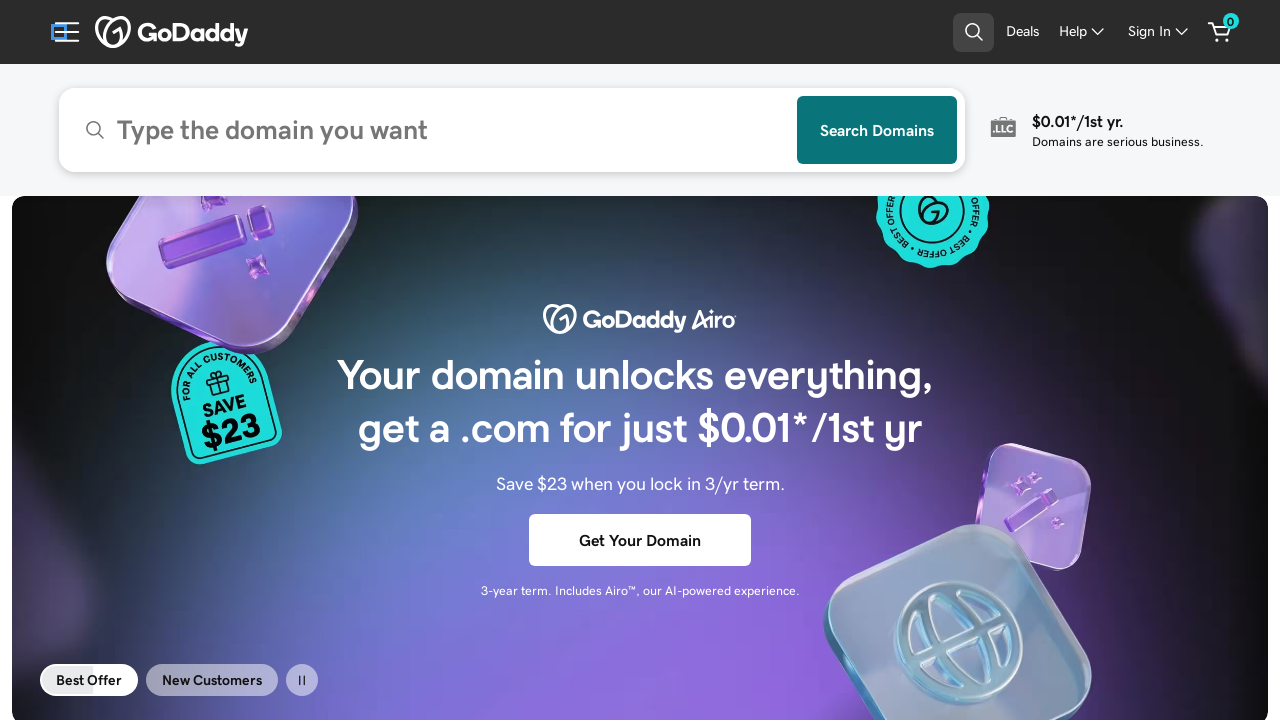